Tests a practice form by filling in personal information (name, email, phone, address), selecting gender radio button, checking specific day checkboxes, and selecting options from multiple dropdown menus (country, colors, animals).

Starting URL: https://testautomationpractice.blogspot.com/

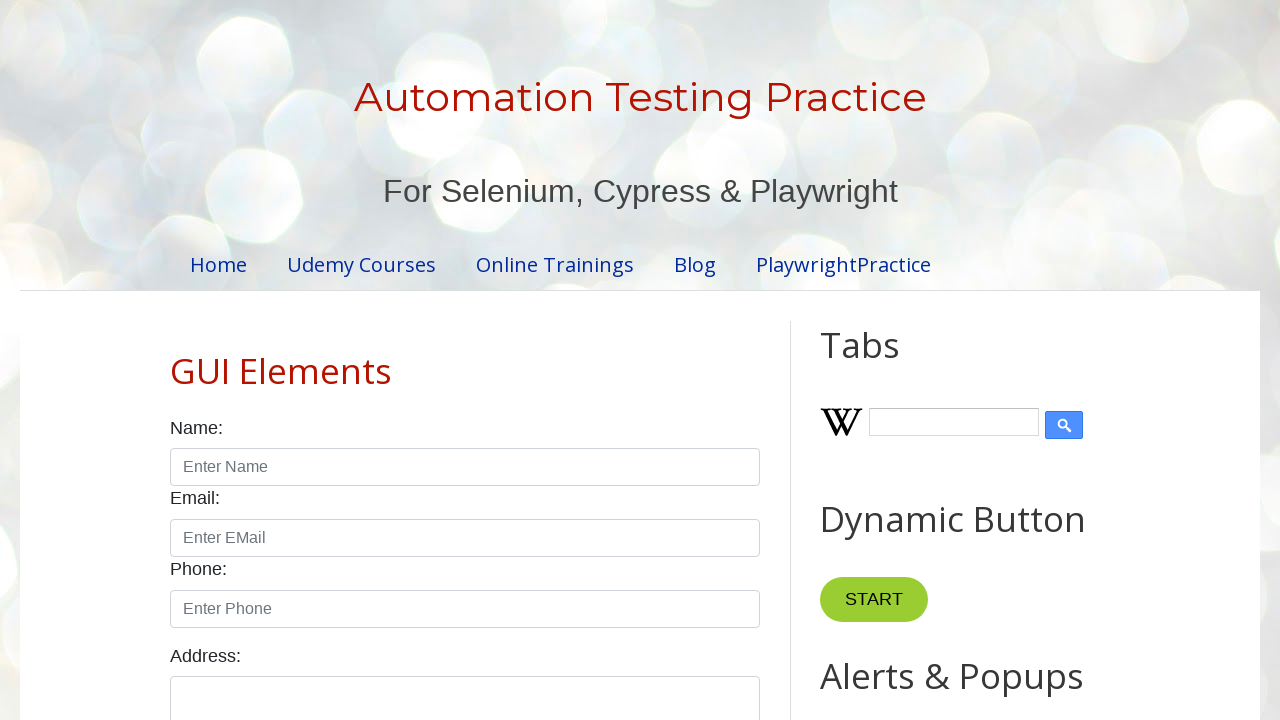

Filled name field with 'mamun' on #name
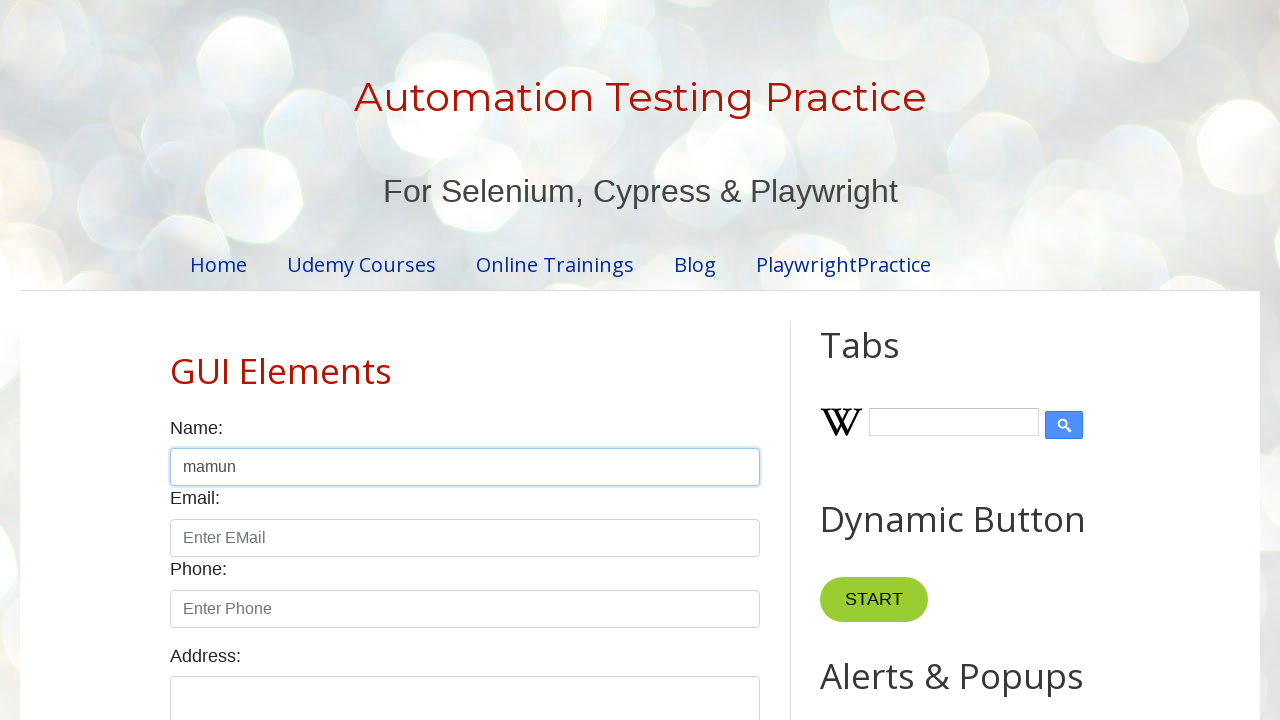

Filled email field with 'mytestautomation@gmail.com' on #email
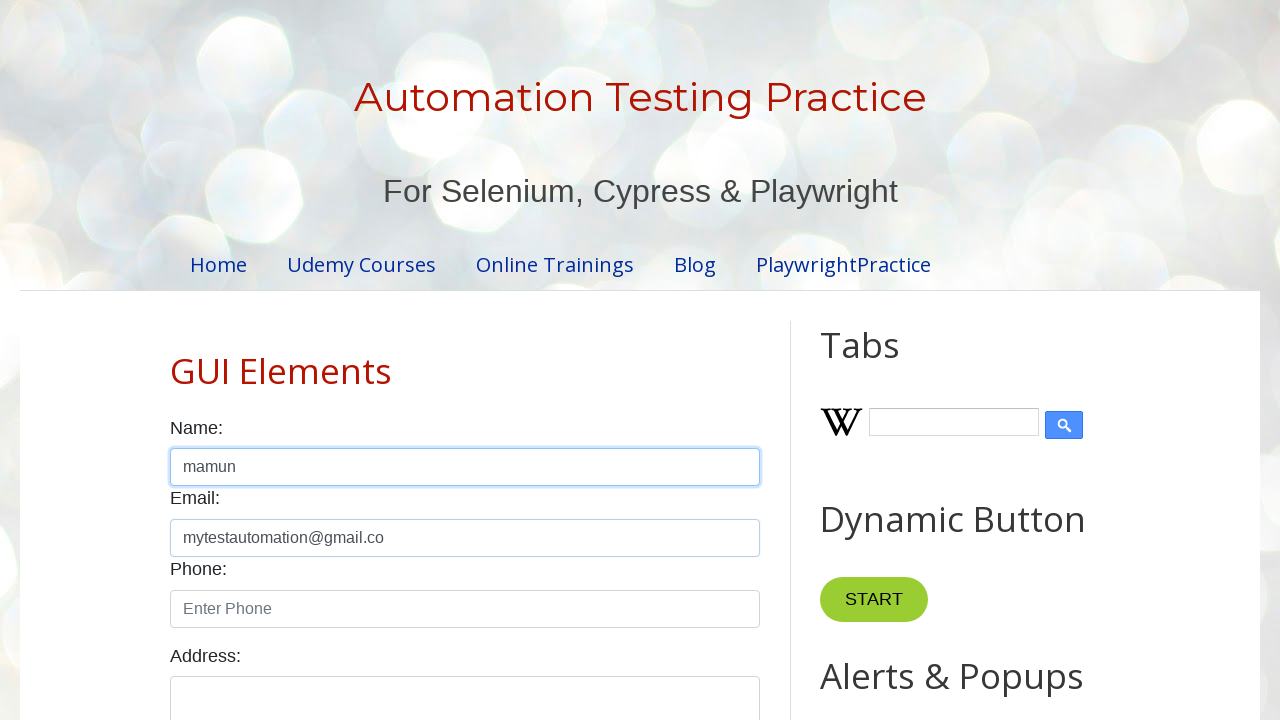

Filled phone field with '0123456789' on #phone
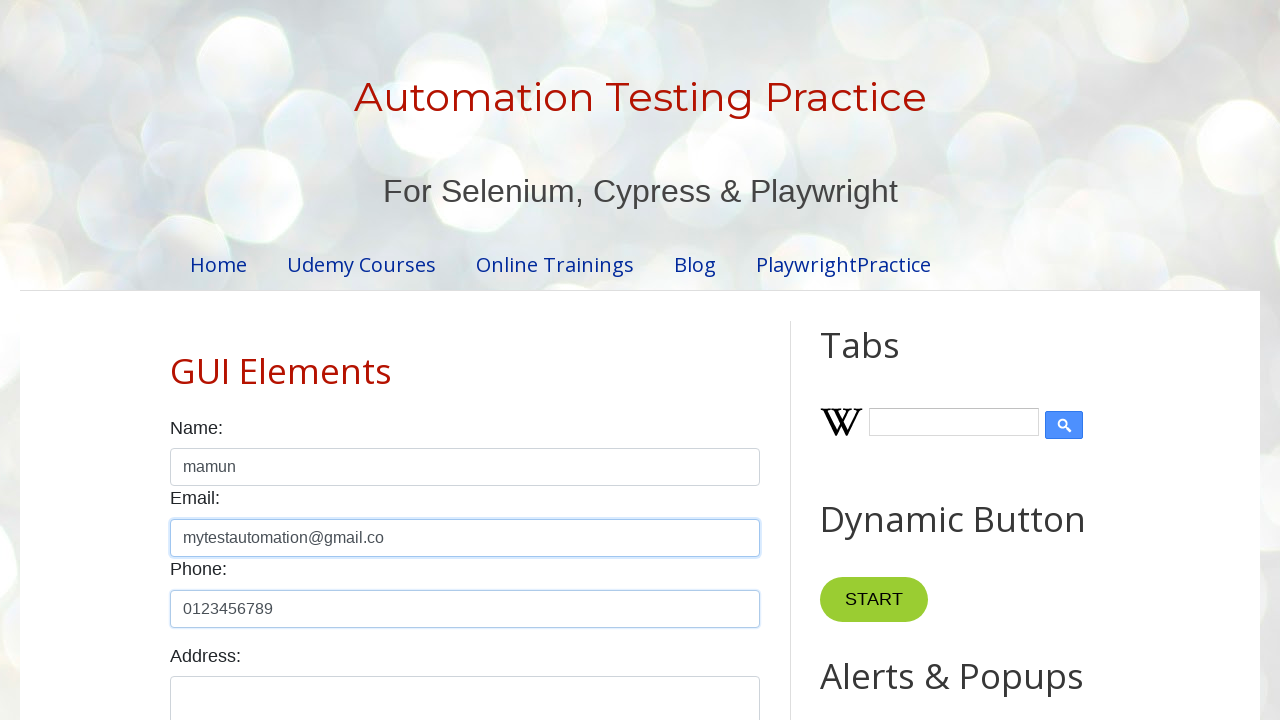

Filled address field with 'Mirpur 10' on #textarea
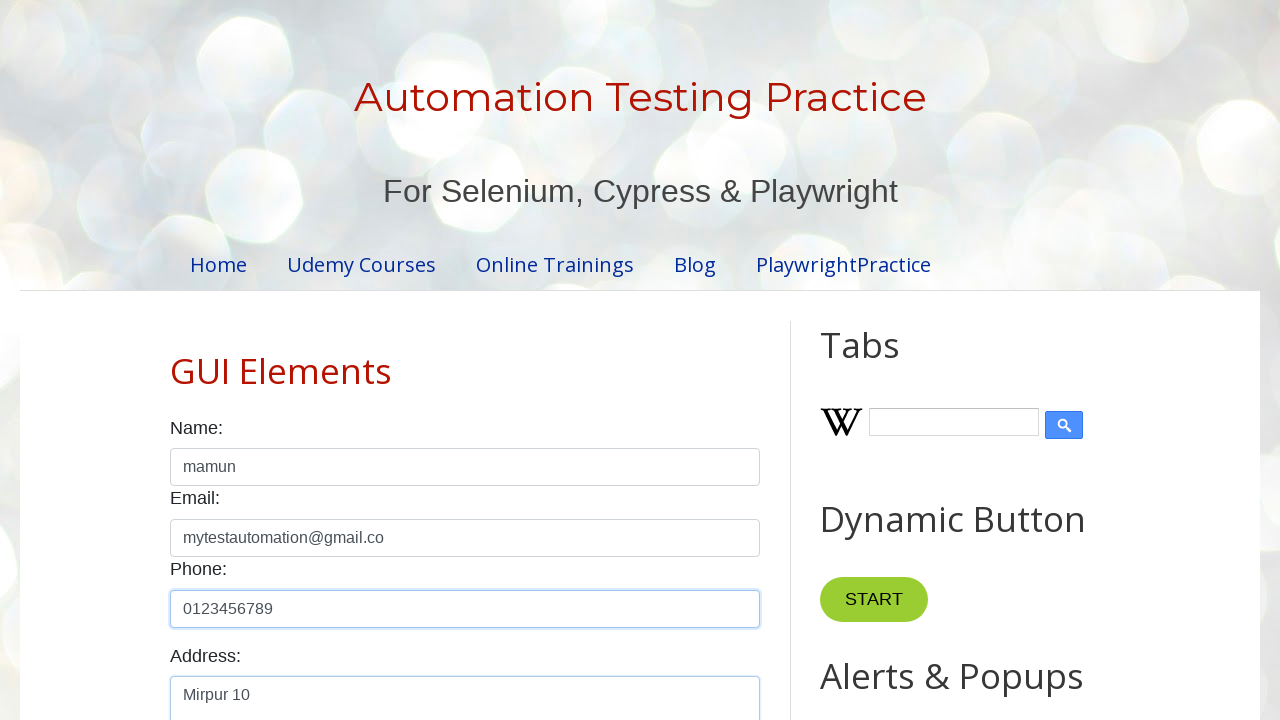

Selected male gender radio button at (176, 360) on #male
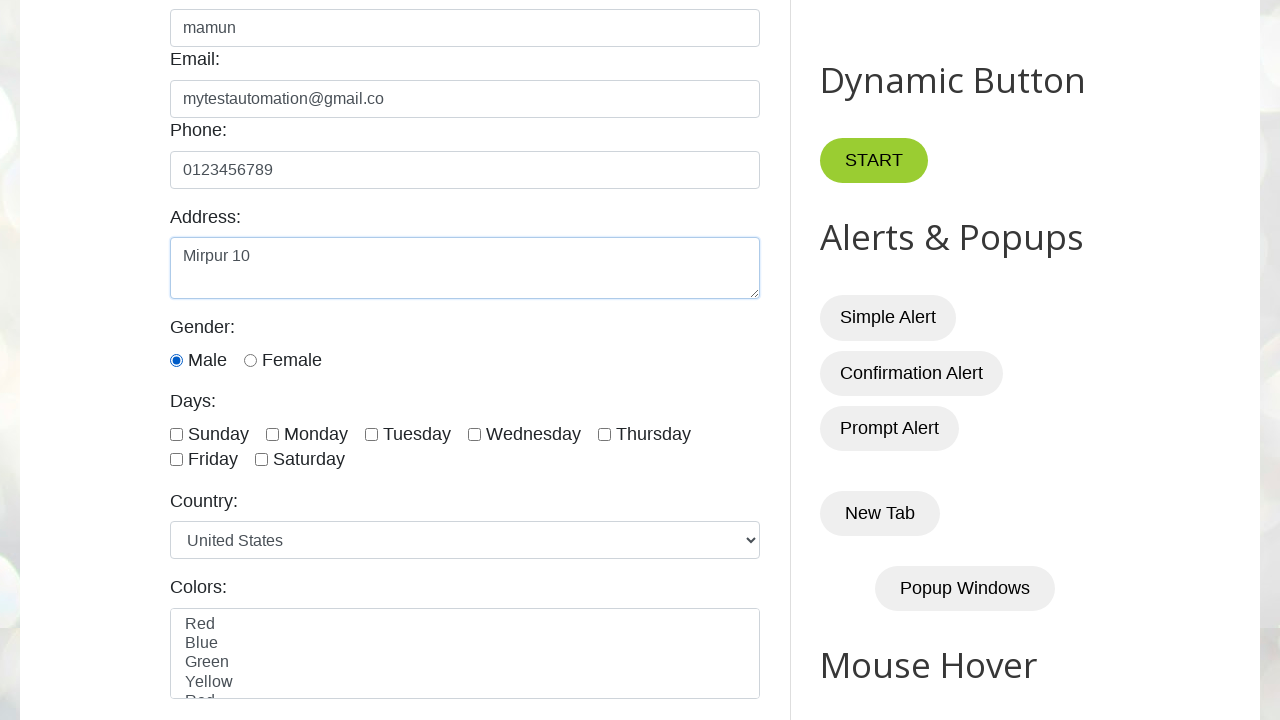

Checked sunday checkbox at (176, 434) on #sunday
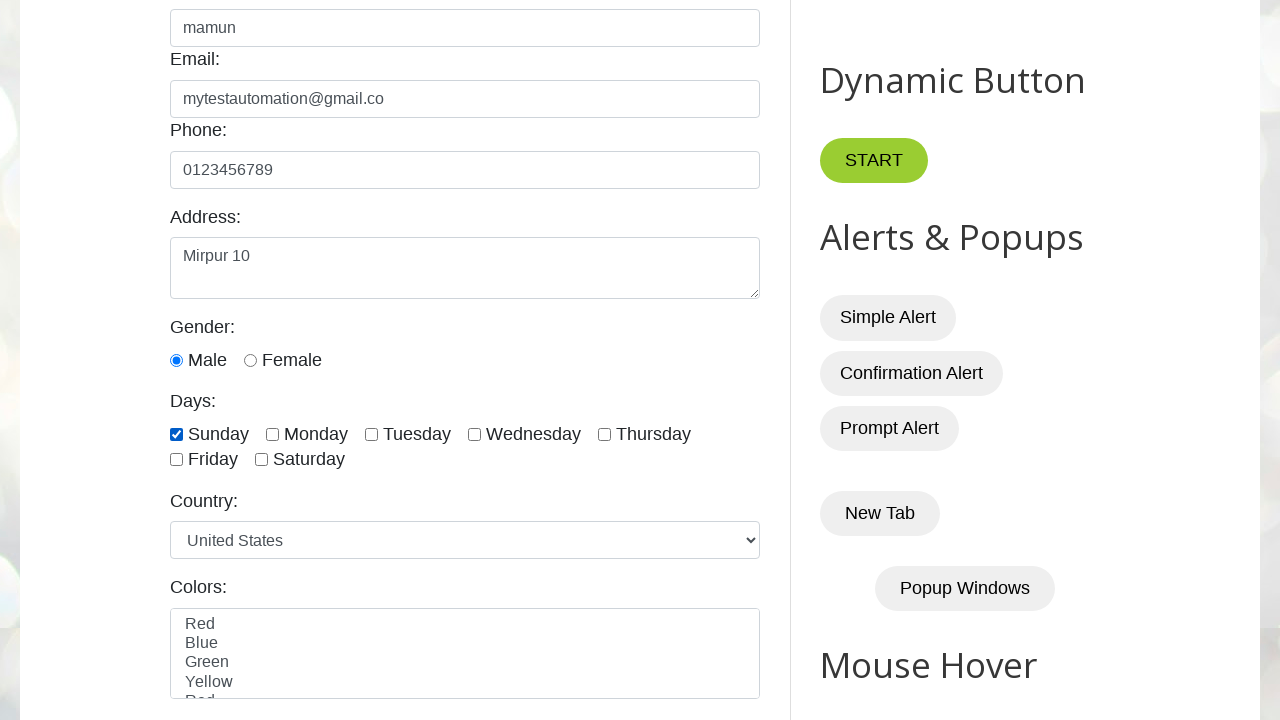

Checked monday checkbox at (272, 434) on #monday
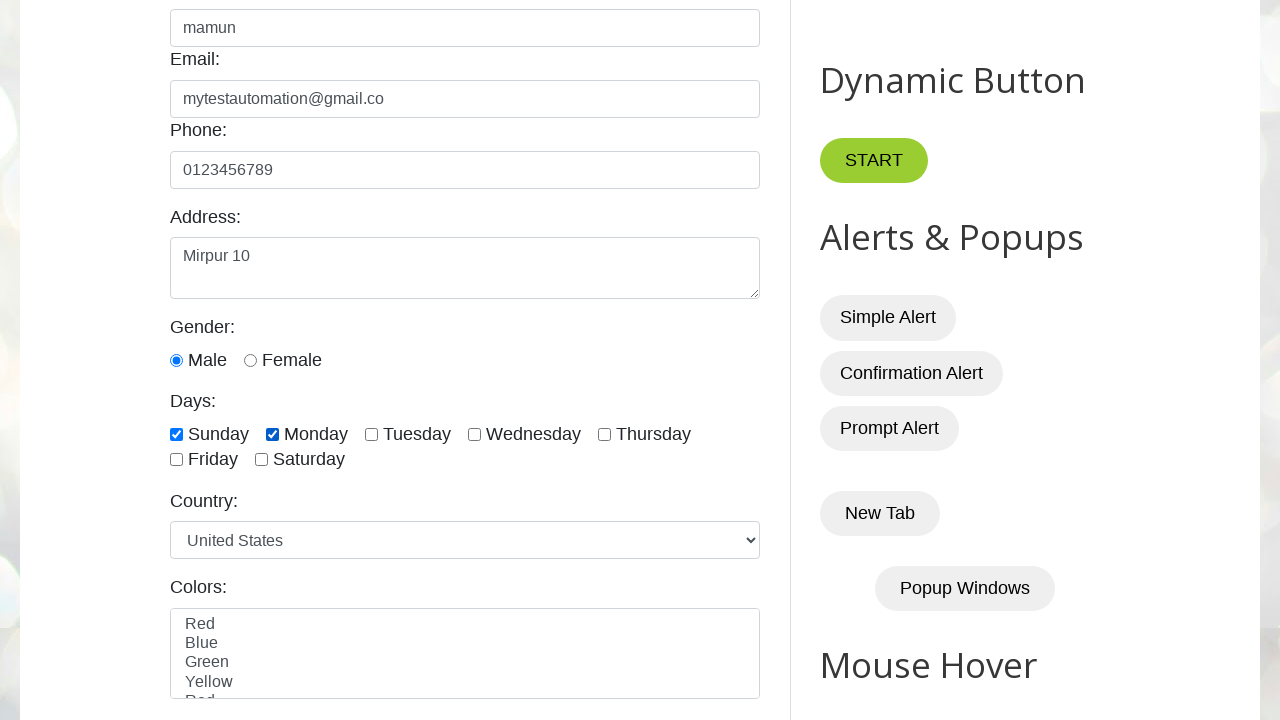

Selected 'Canada' from country dropdown on #country
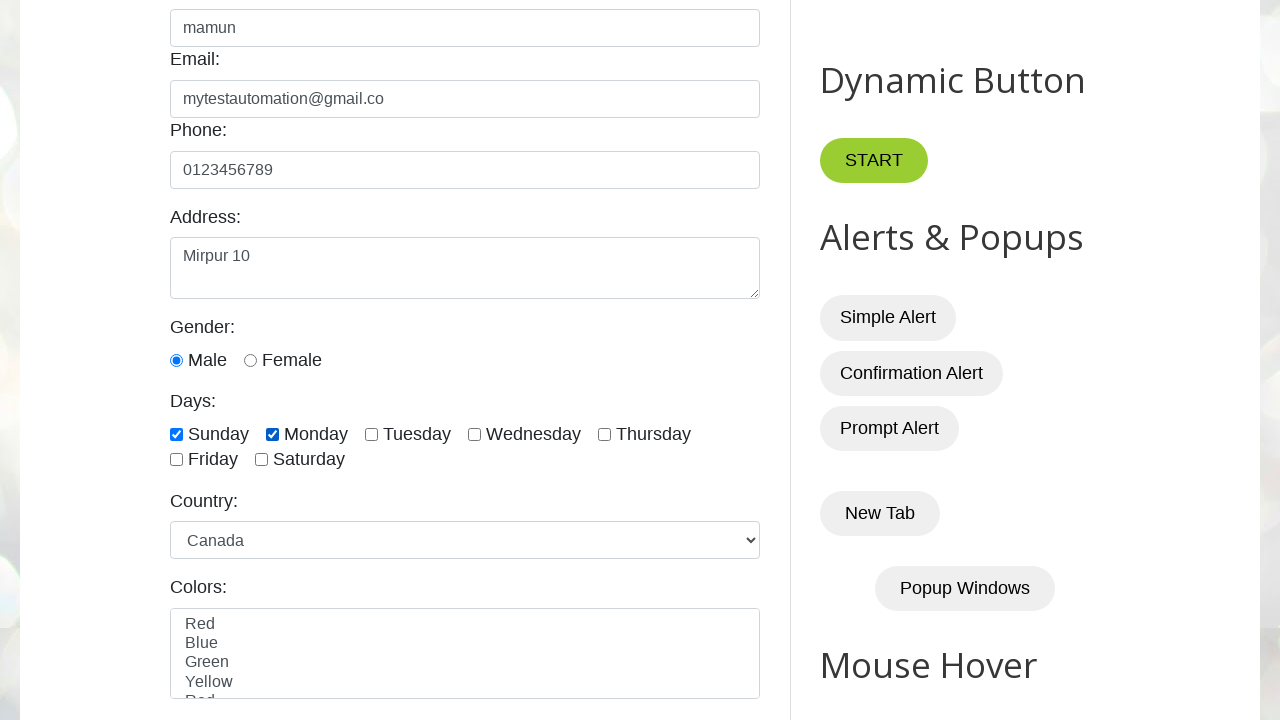

Selected 'Green' from color dropdown on #colors
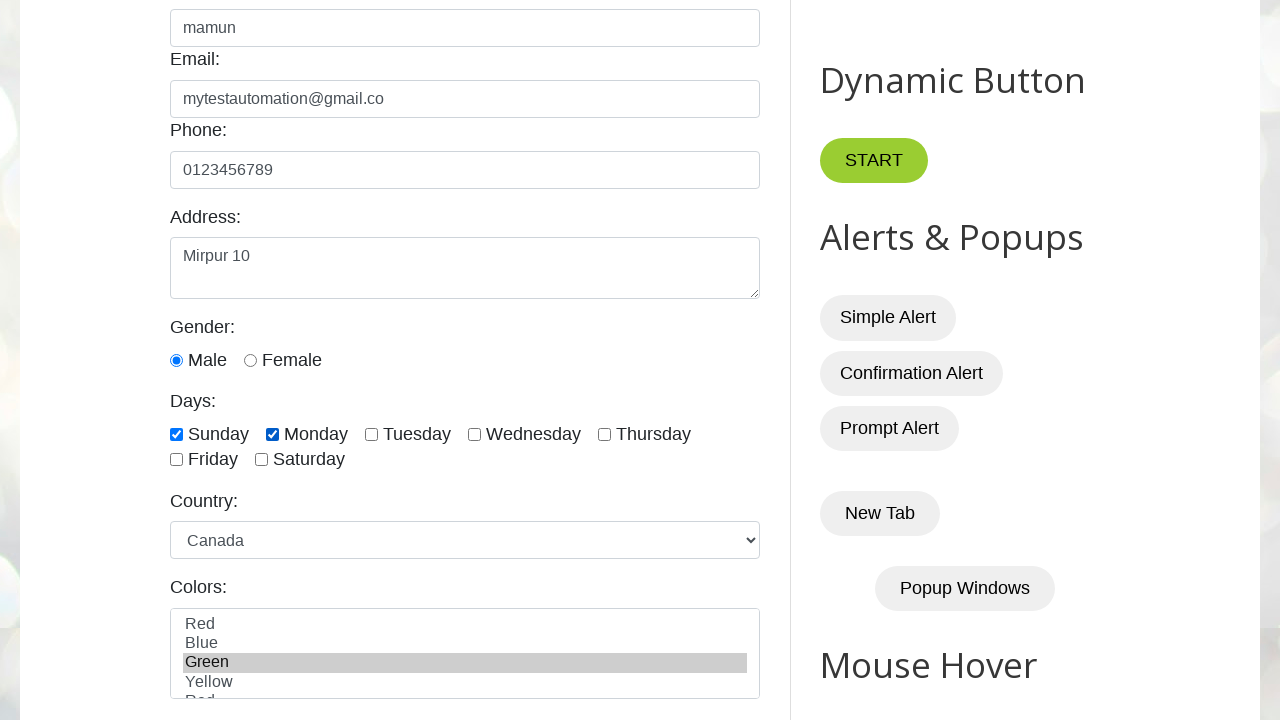

Selected 'Cheetah' from animal dropdown on #animals
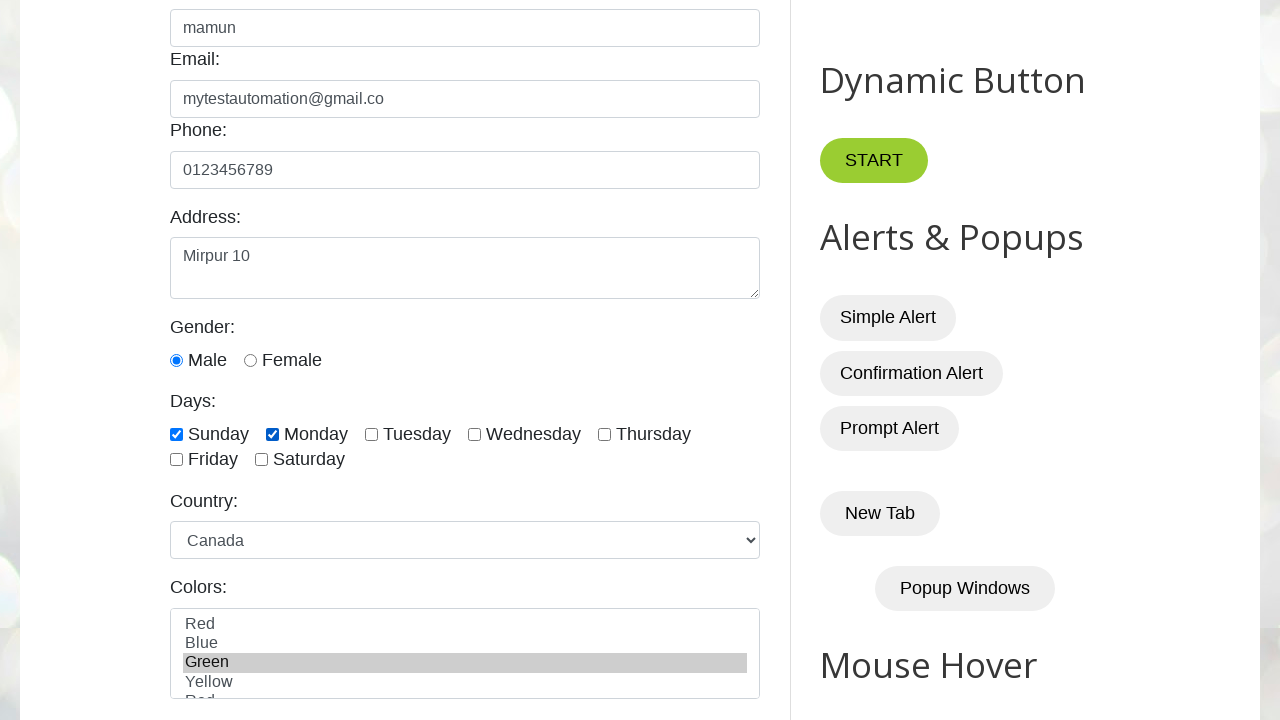

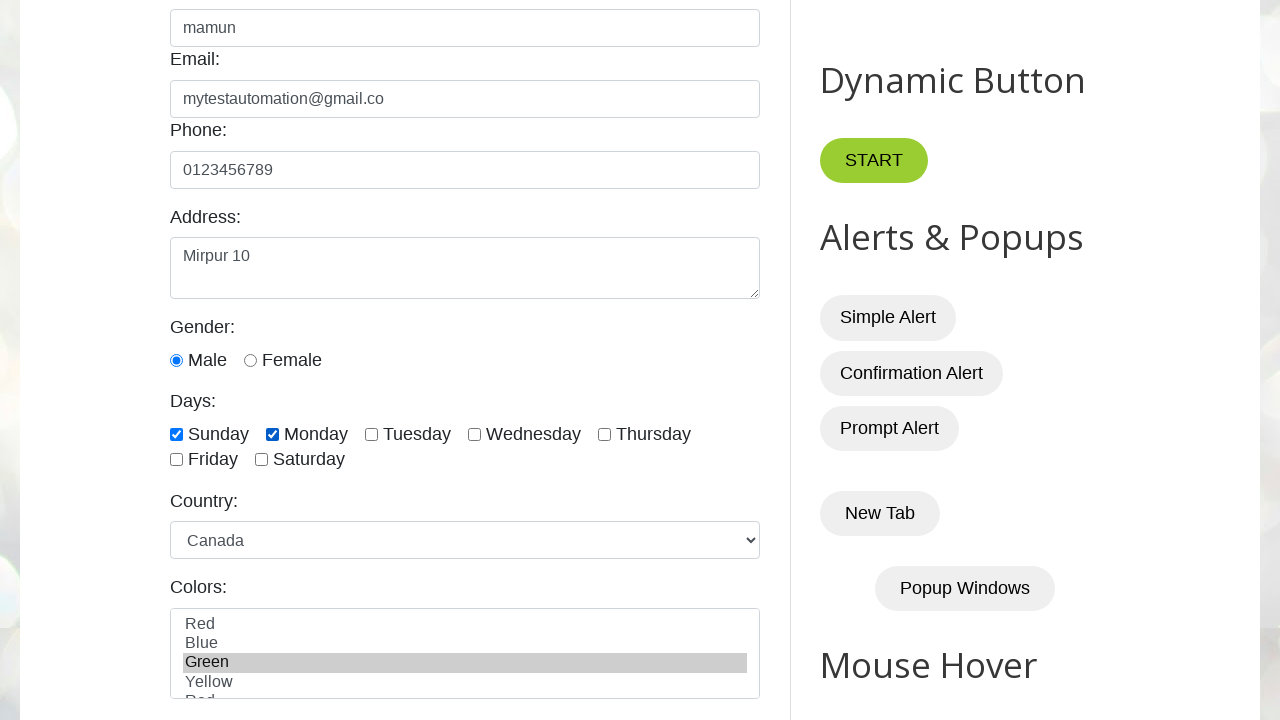